Navigates to the Lichess chess website homepage

Starting URL: https://lichess.org

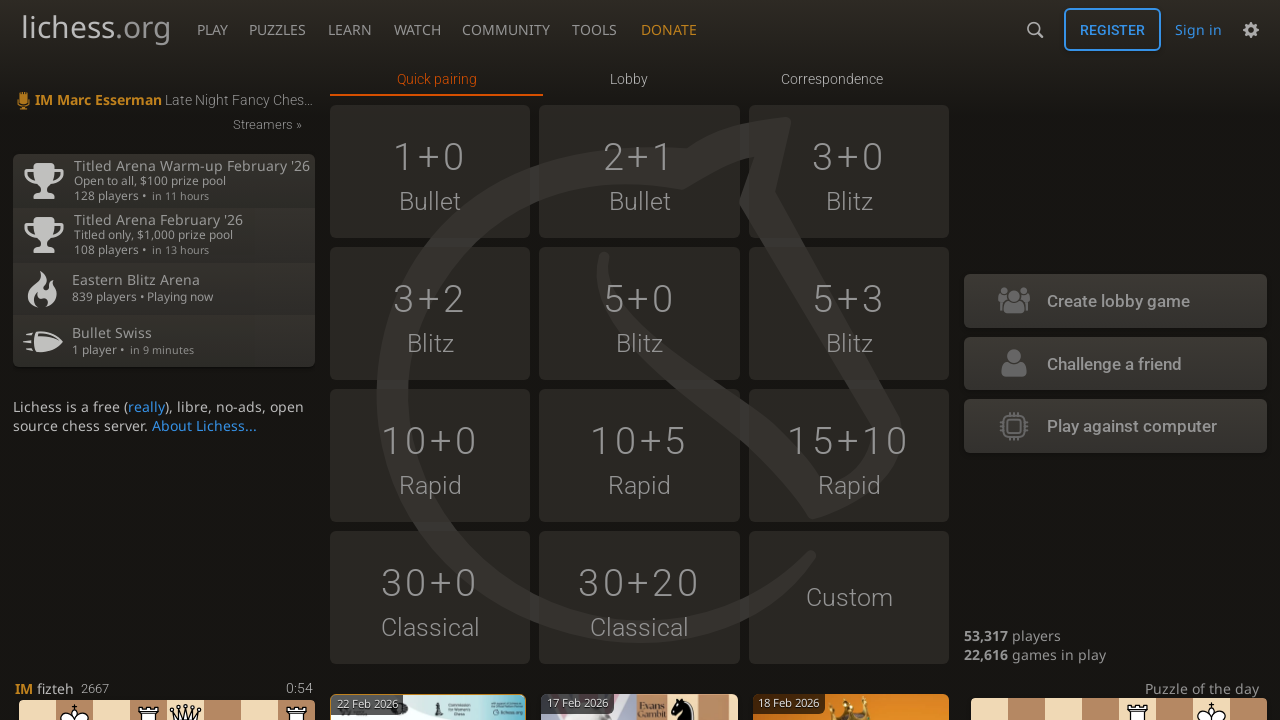

Navigated to Lichess chess website homepage
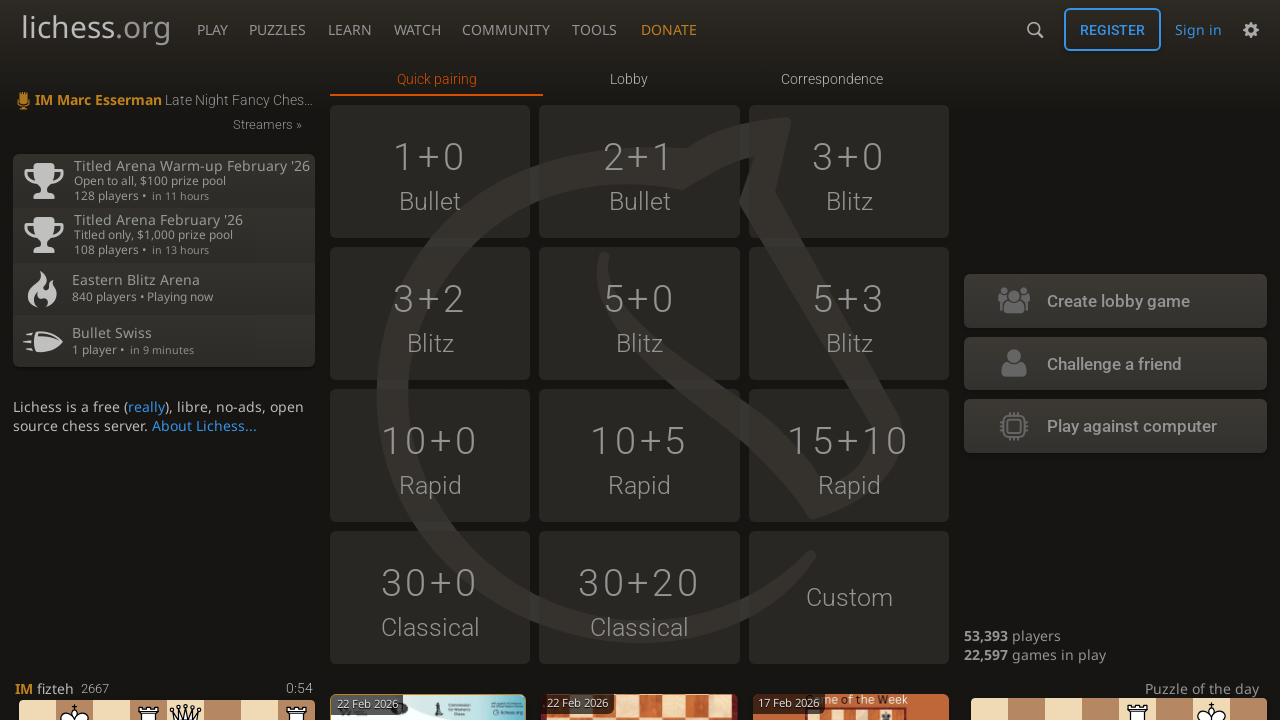

Lichess homepage fully loaded with all network requests completed
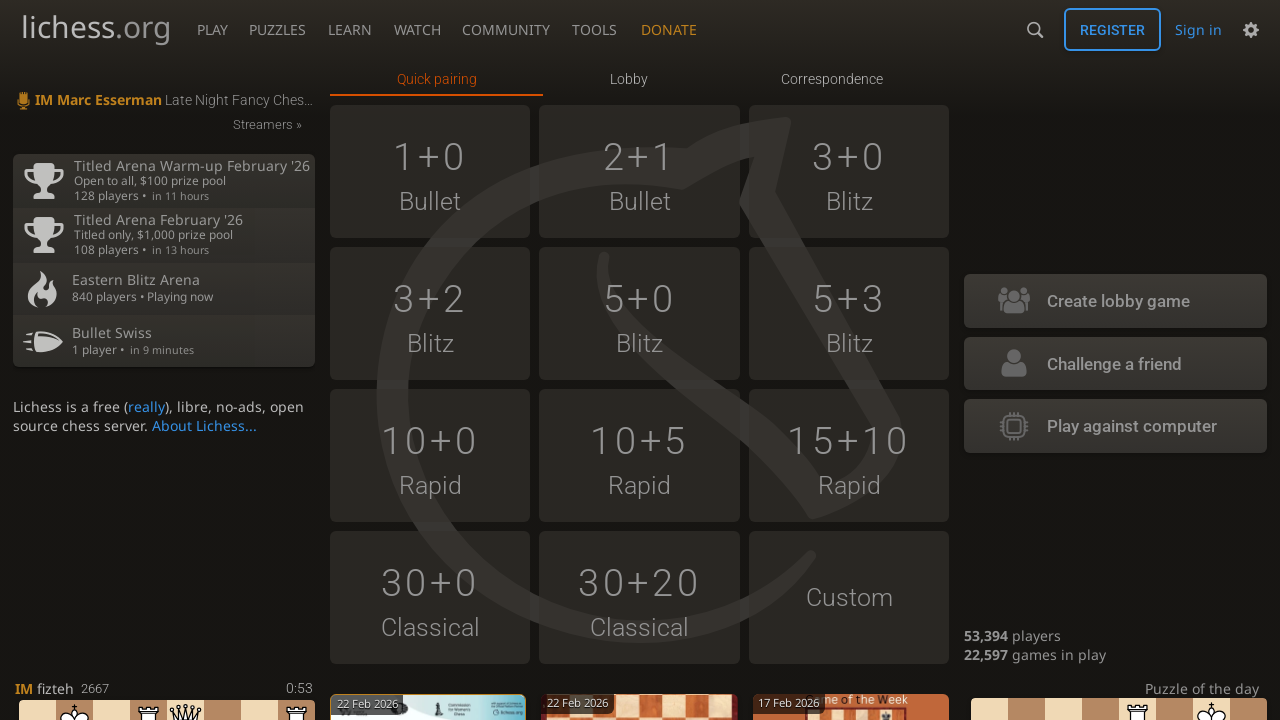

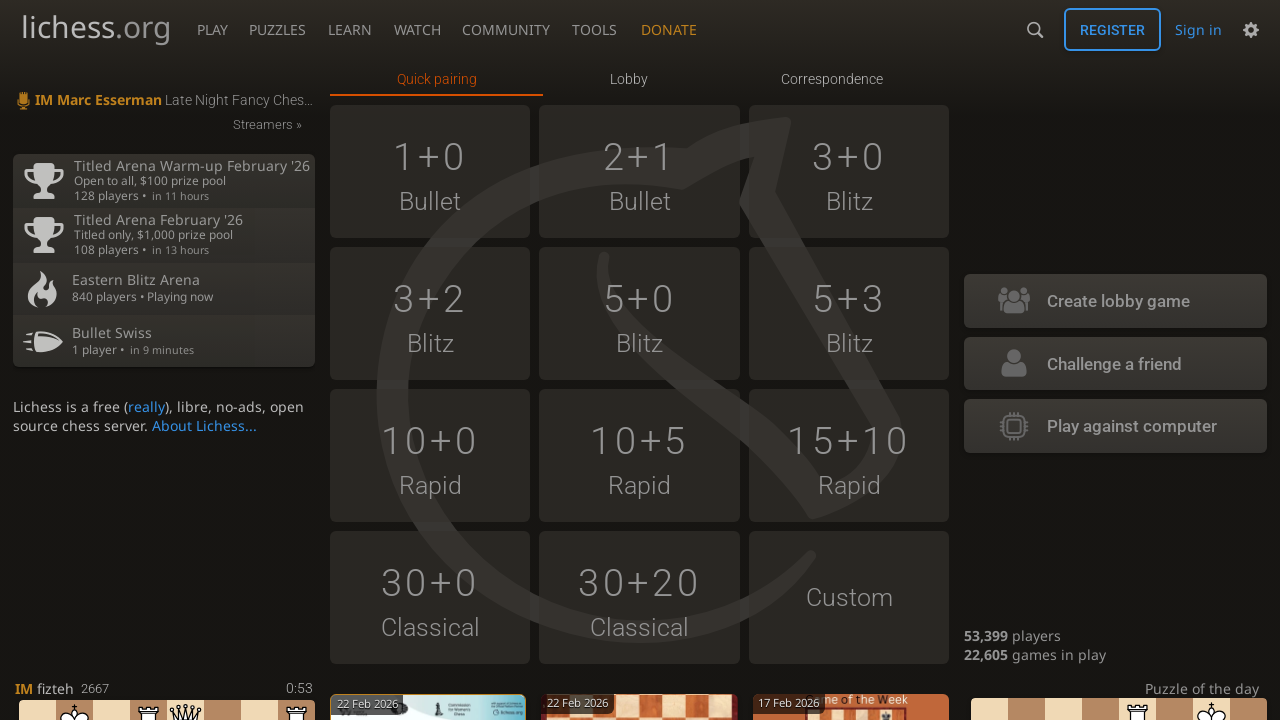